Tests the password reset error message functionality by entering an incorrect username and verifying the error message displayed

Starting URL: https://login1.nextbasecrm.com/?forgot_password=yes

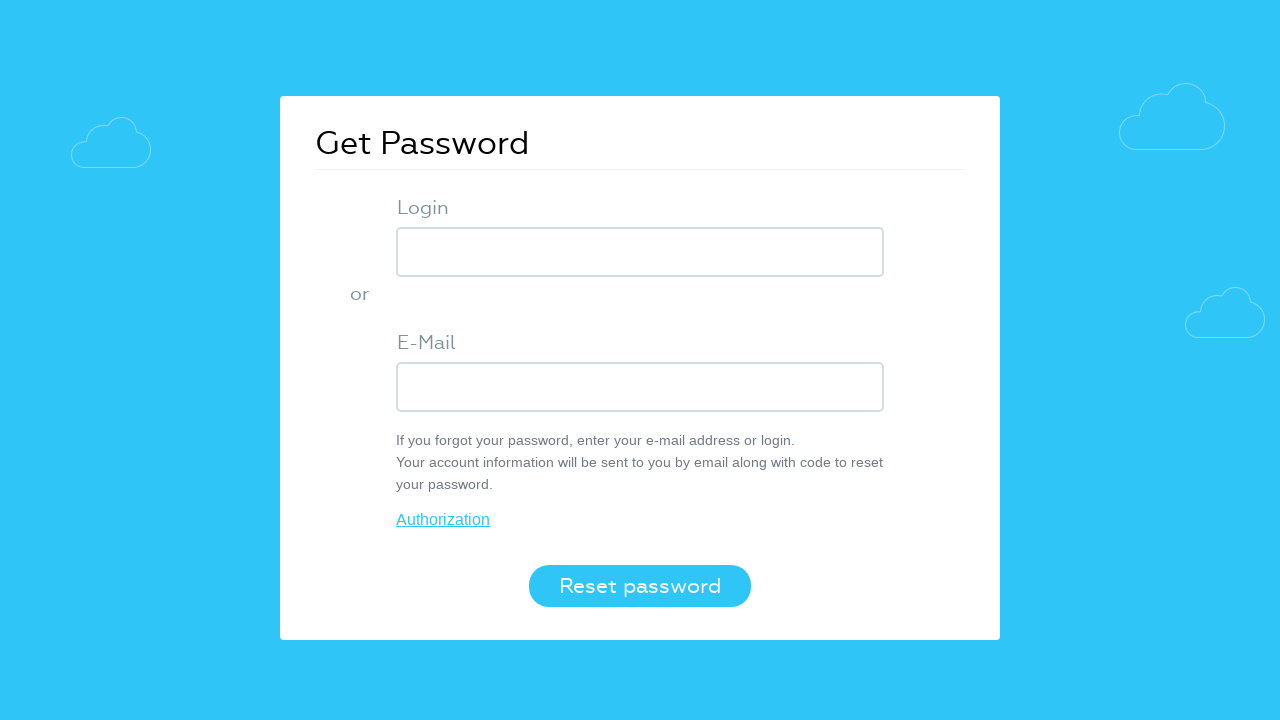

Entered incorrect username 'testuser456' into login field on input[name='USER_LOGIN']
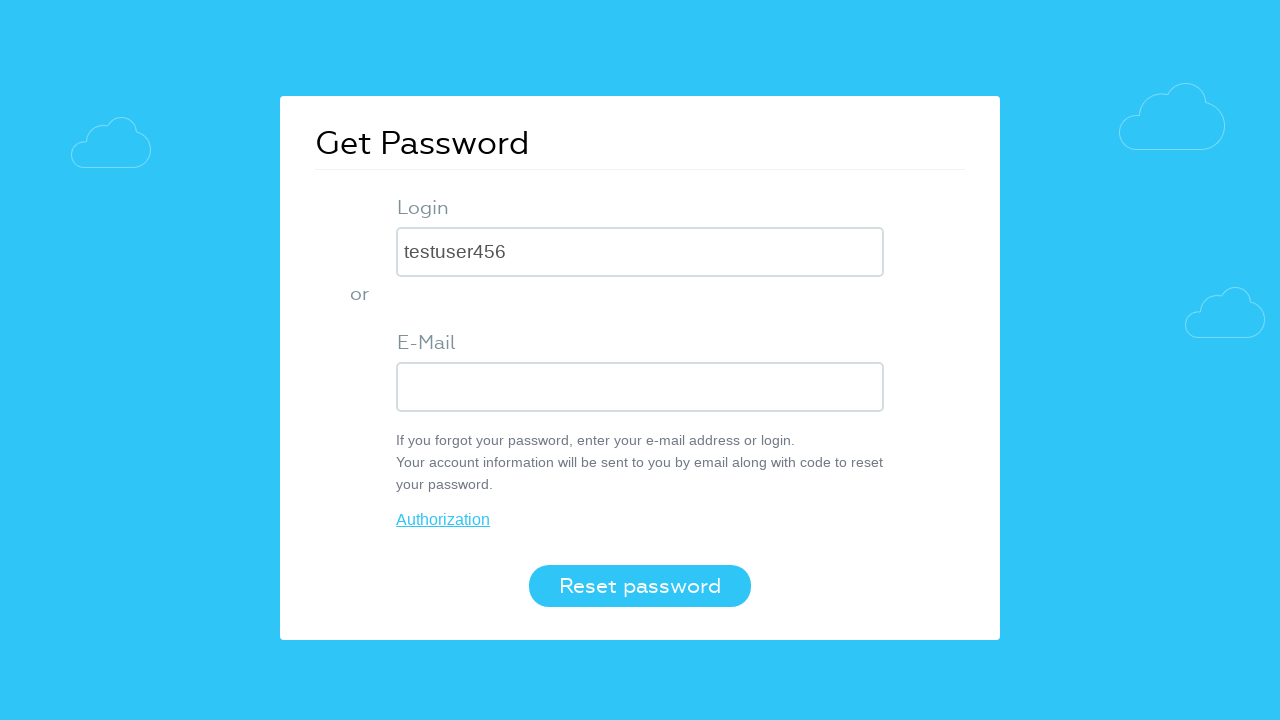

Clicked Reset password button at (640, 586) on button.login-btn
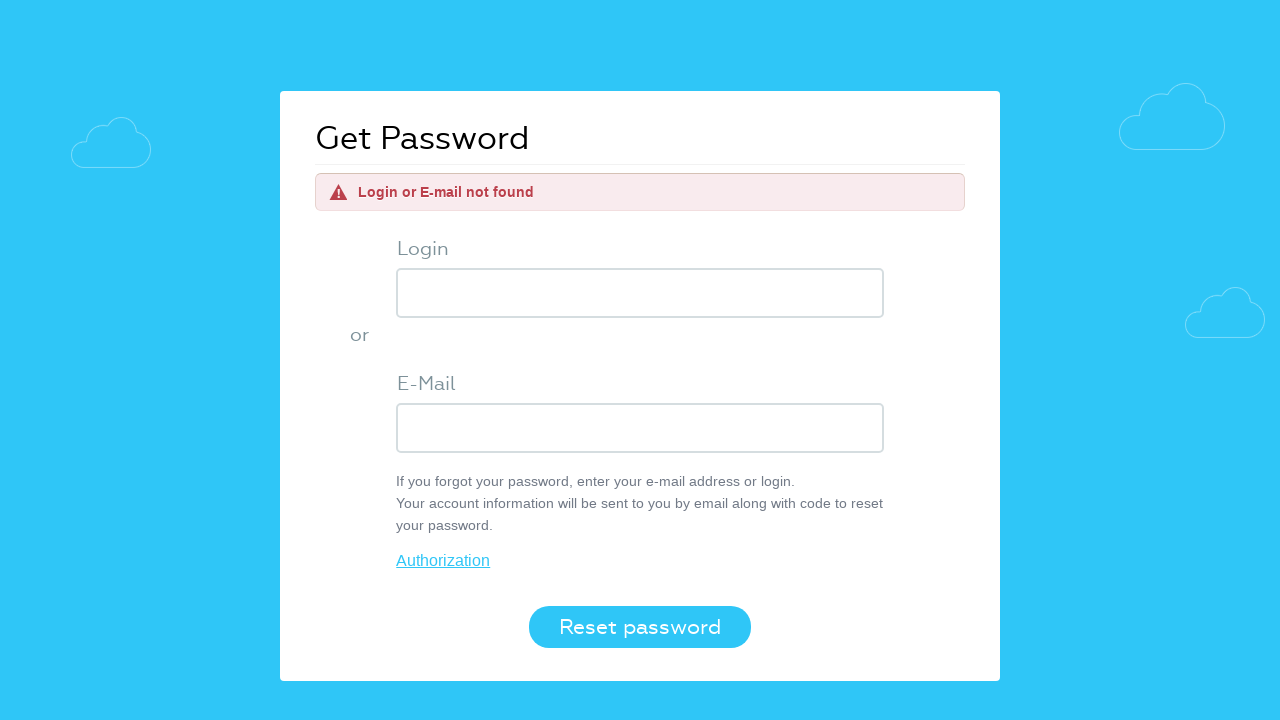

Password reset error message appeared
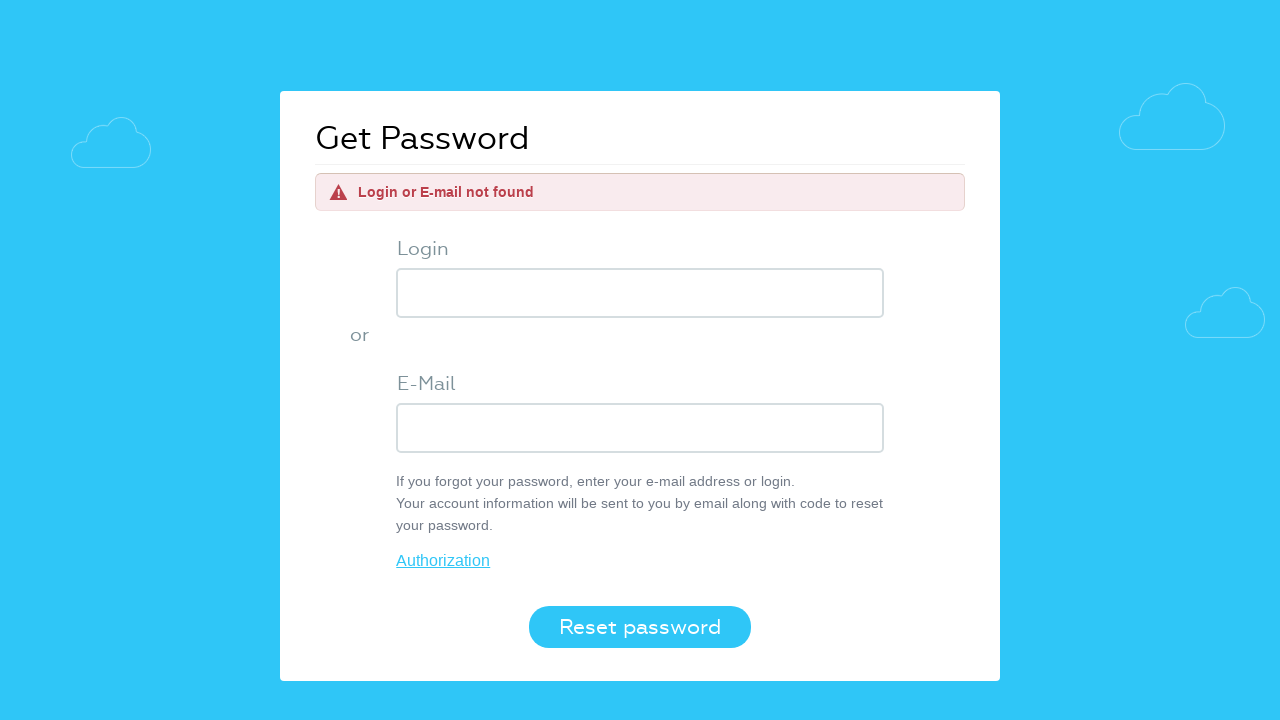

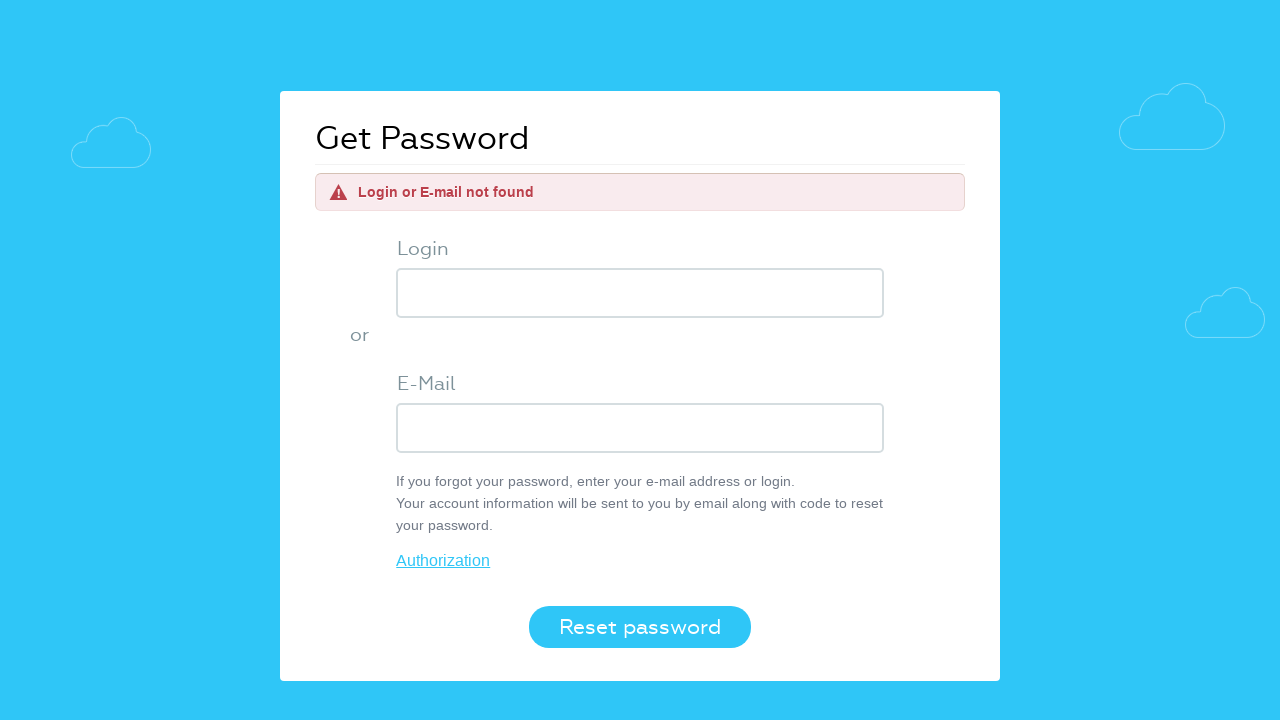